Tests a math form by reading a value from the page, calculating a logarithmic function, filling in the answer, checking a checkbox, selecting a radio button, and submitting the form.

Starting URL: https://suninjuly.github.io/math.html

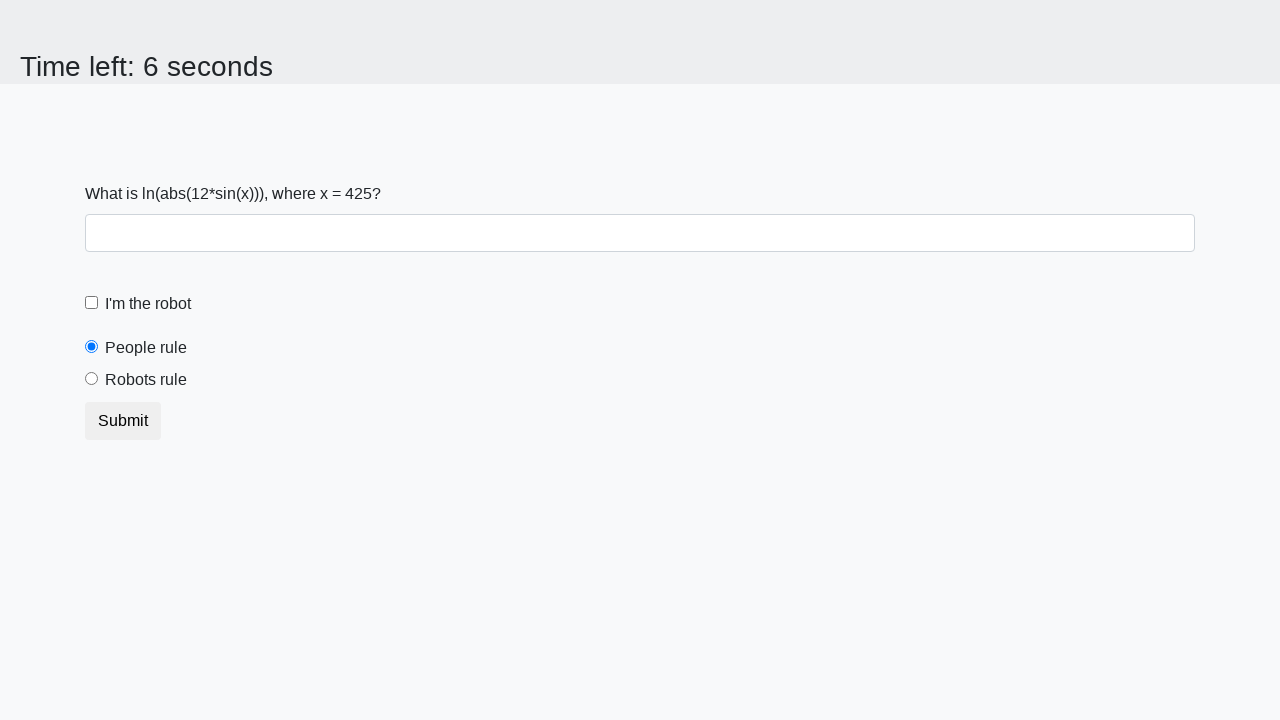

Navigated to math form page
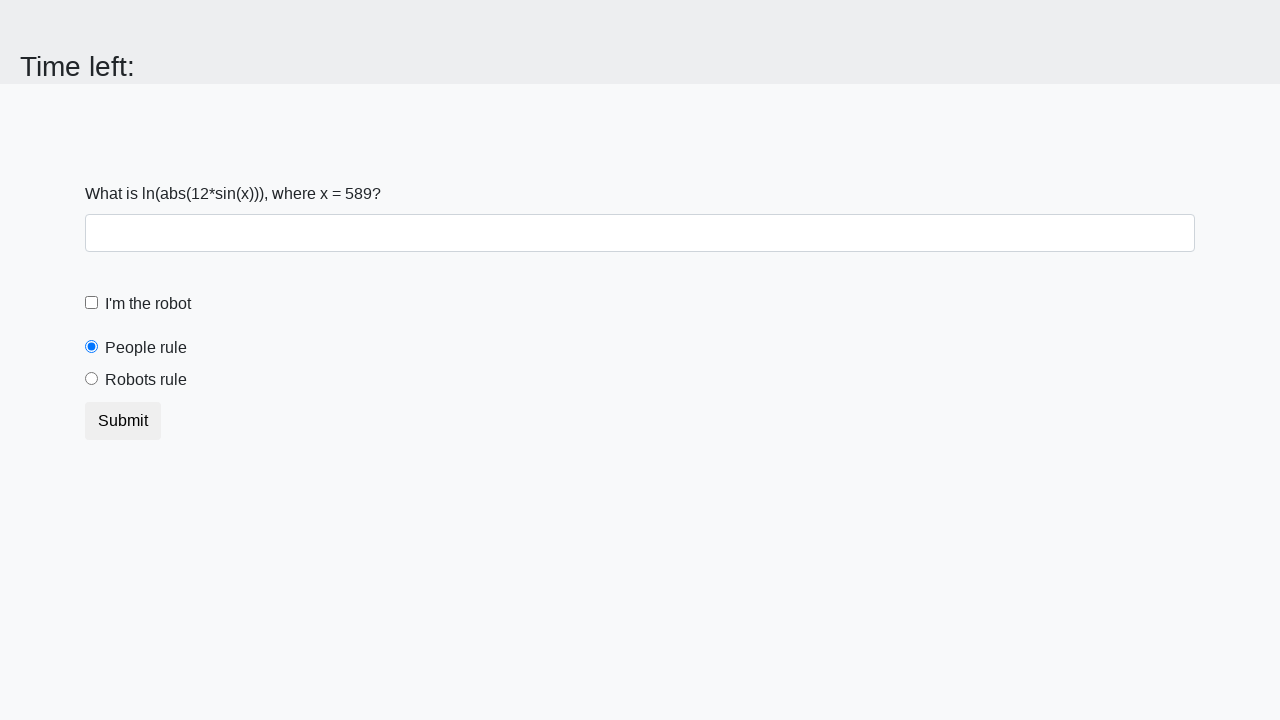

Read x value from page: 589
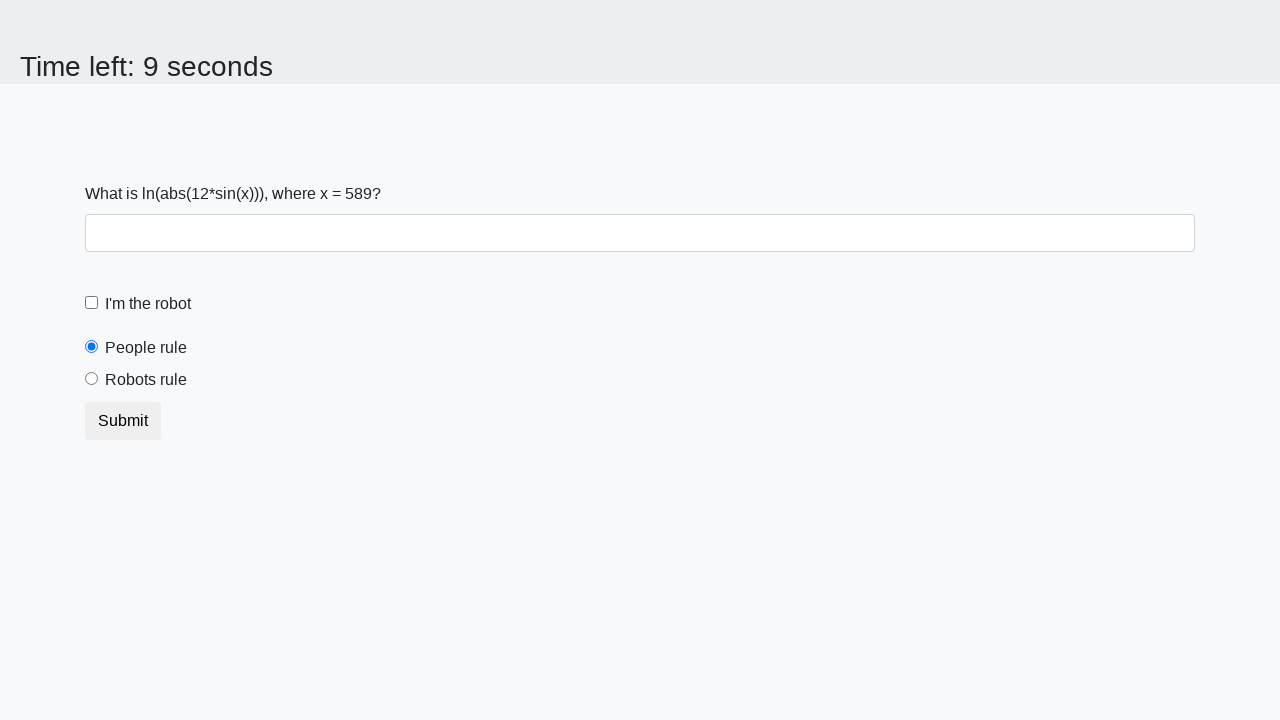

Calculated logarithmic function result: 2.4837241076349894
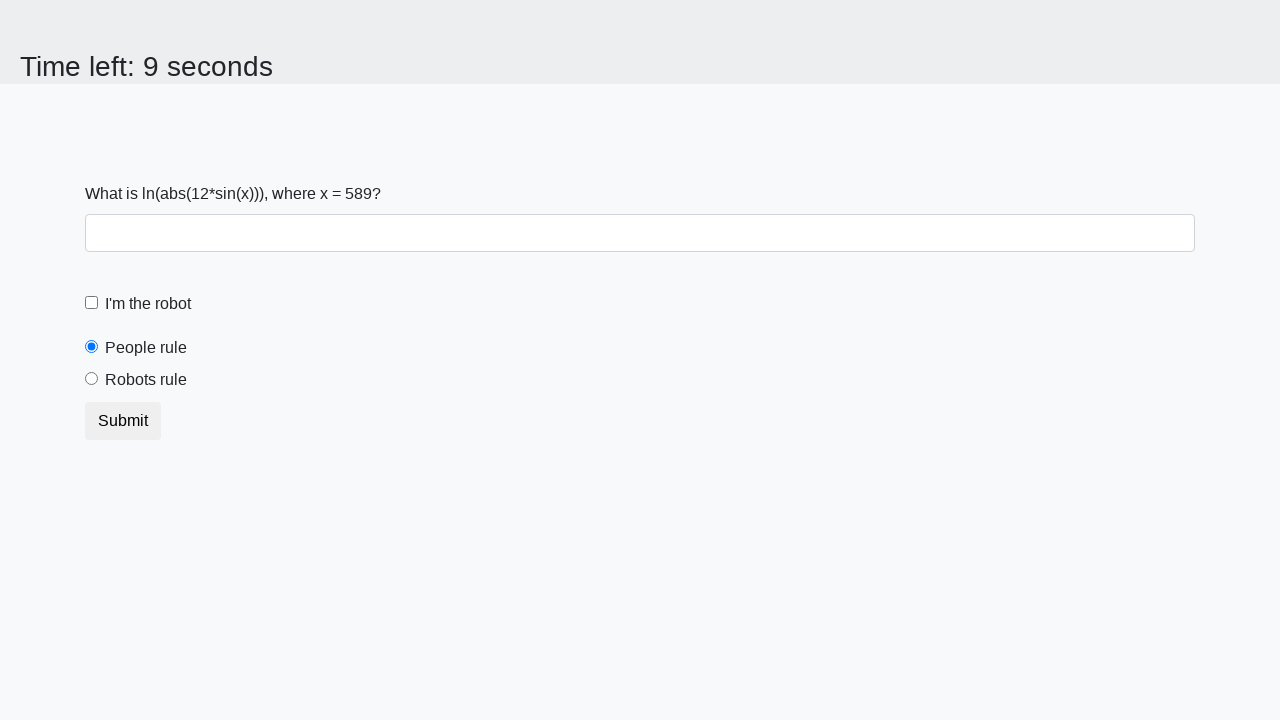

Filled answer field with calculated value on #answer
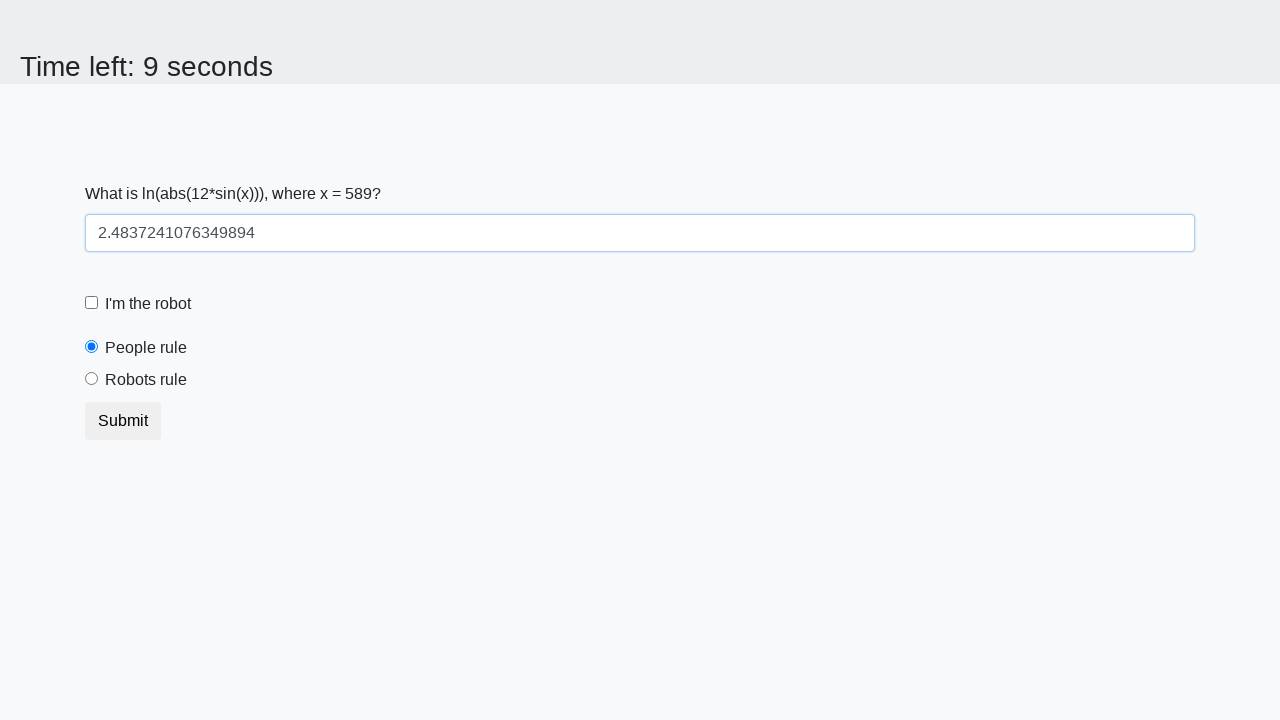

Checked the robot checkbox at (92, 303) on #robotCheckbox
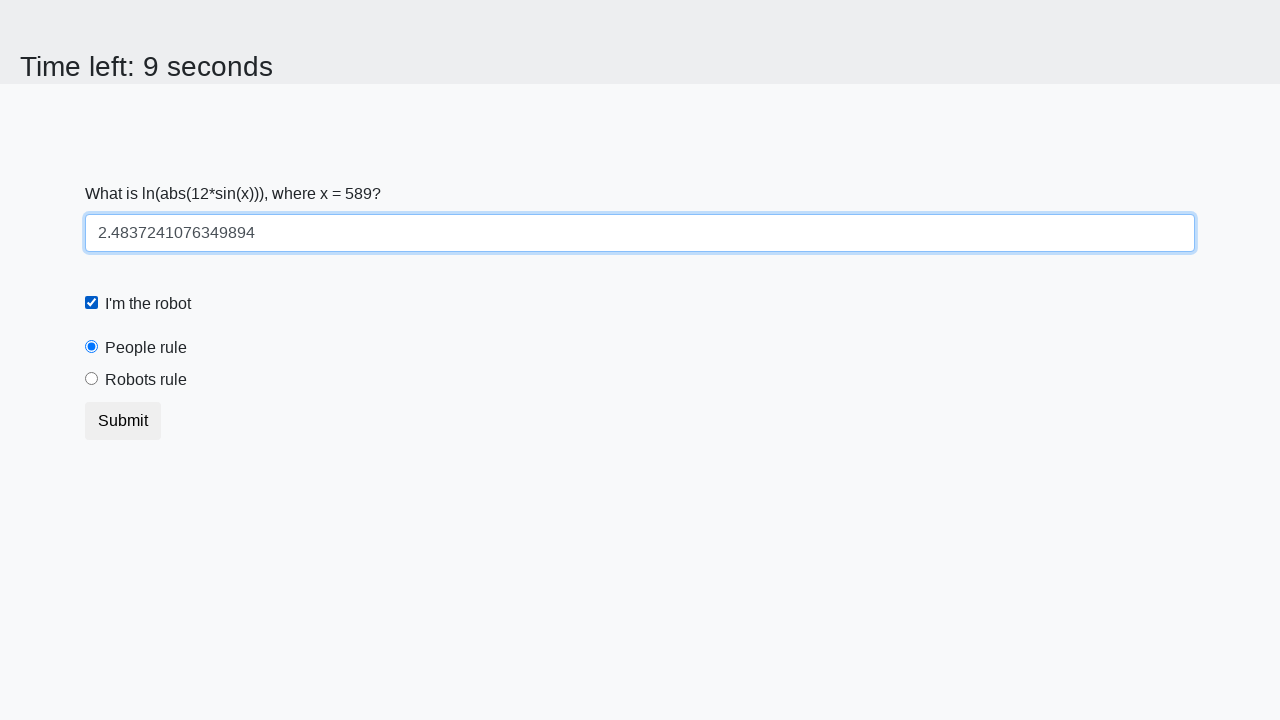

Selected the robots rule radio button at (92, 379) on #robotsRule
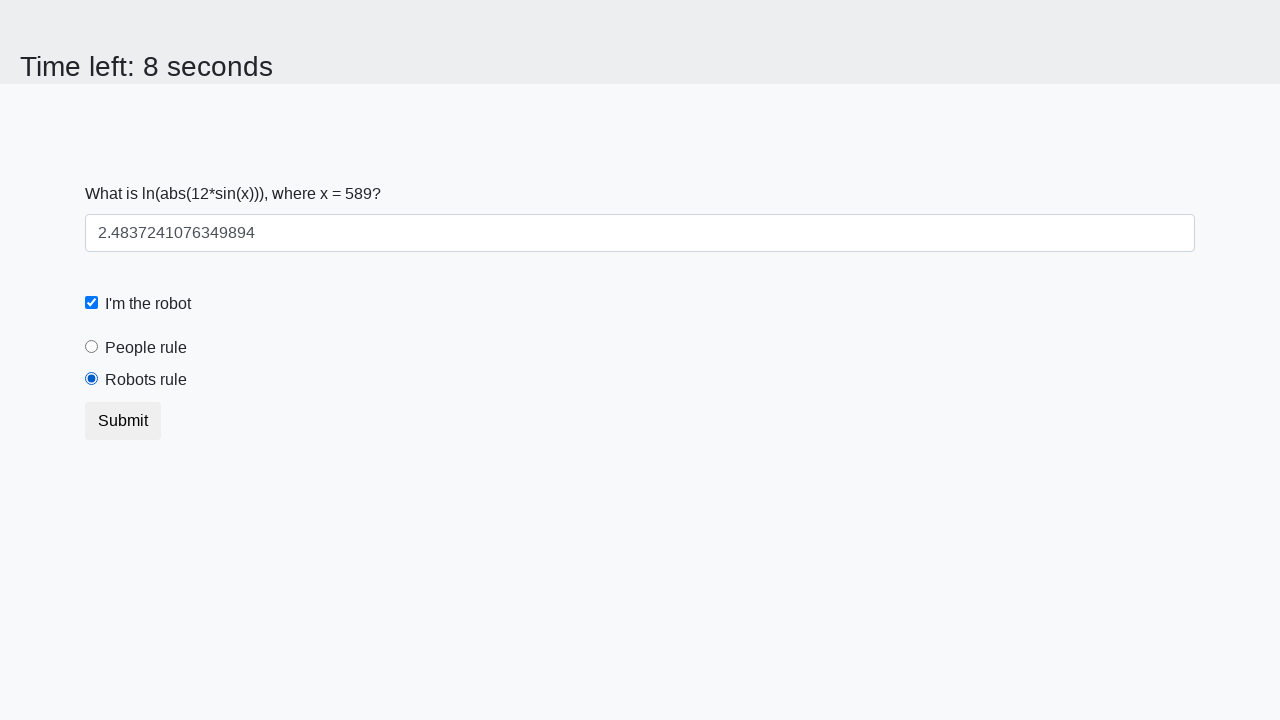

Clicked submit button to submit form at (123, 421) on button[type='submit']
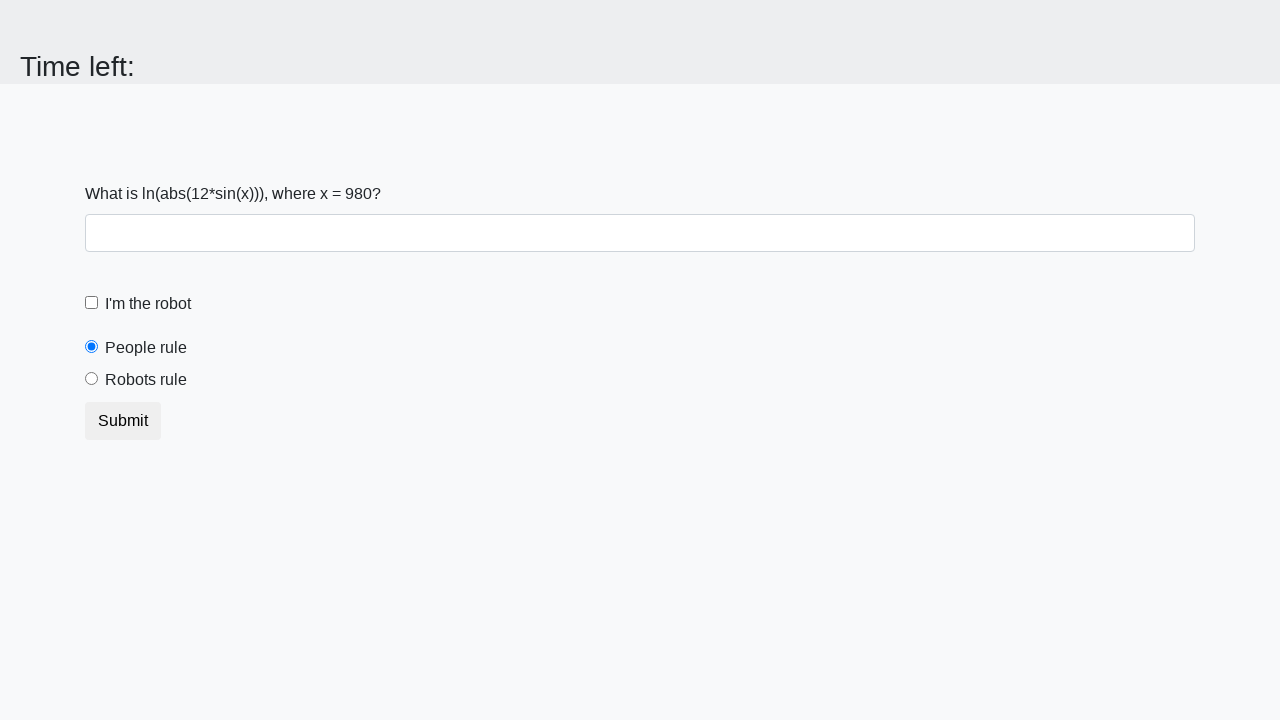

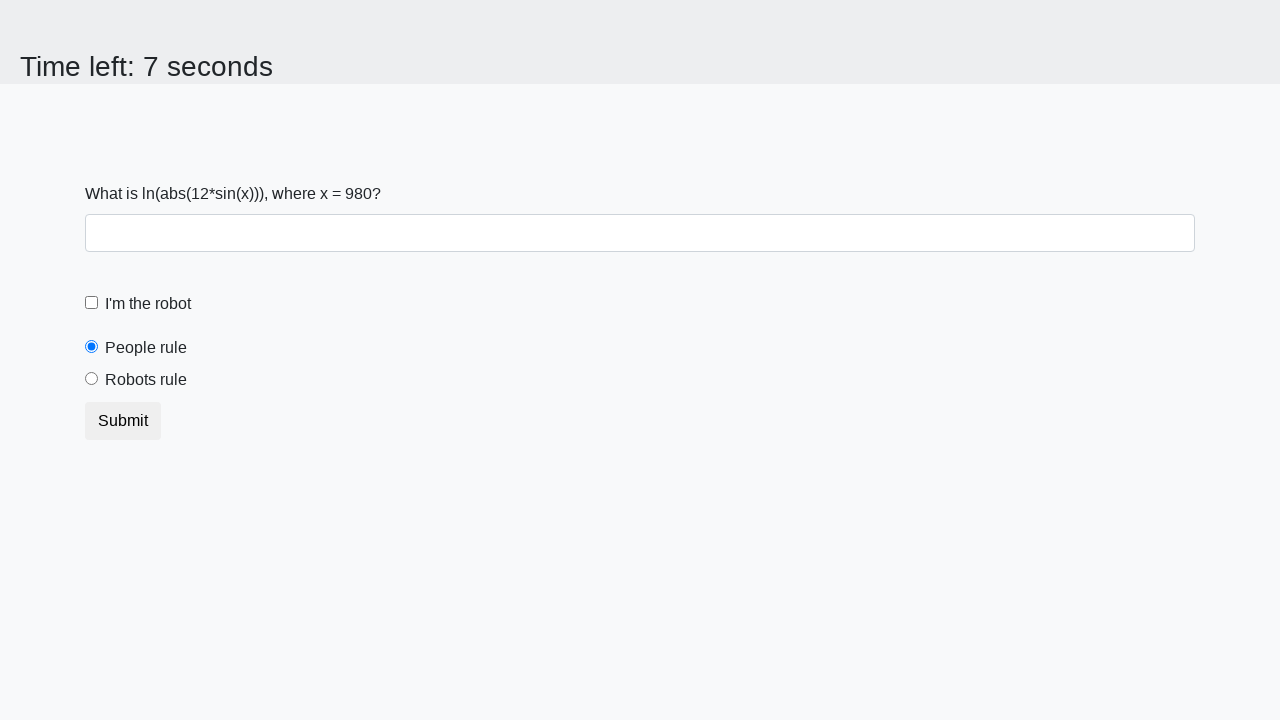